Tests multi-select dropdown functionality by selecting options by value and index from a cities dropdown

Starting URL: https://www.krninformatix.com/sample.html

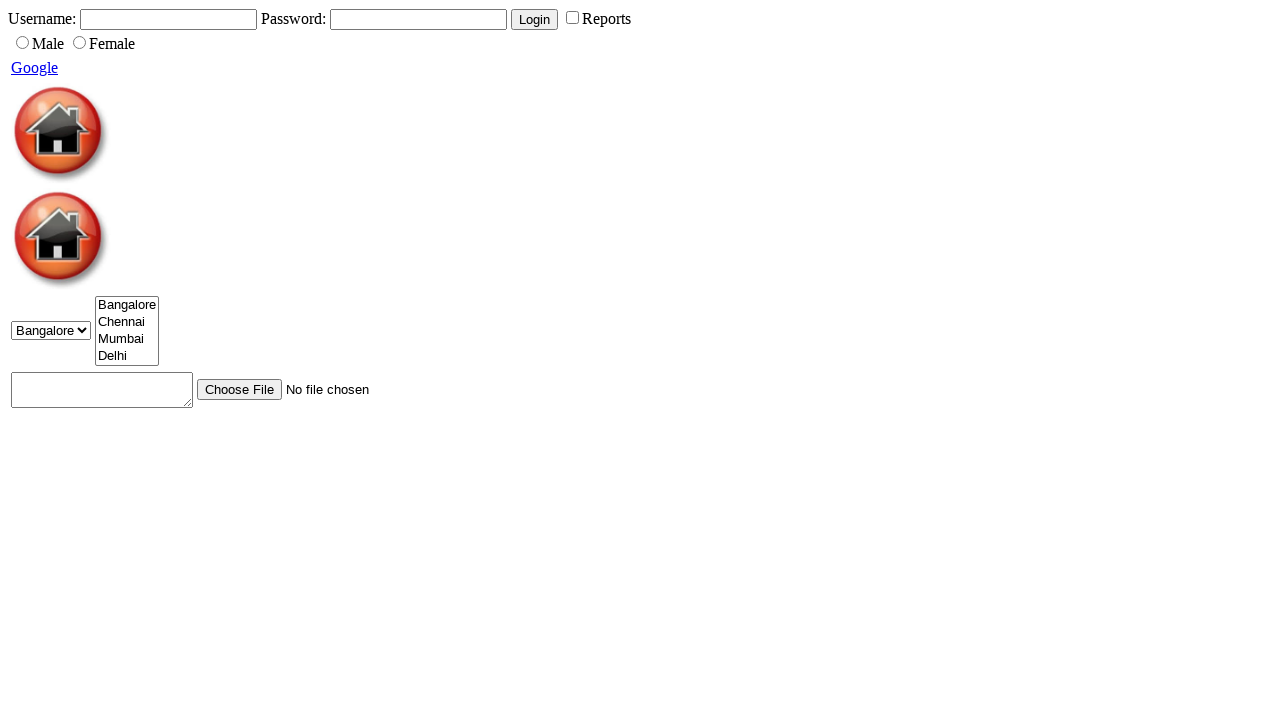

Selected option by value '3' from cities dropdown on #cities
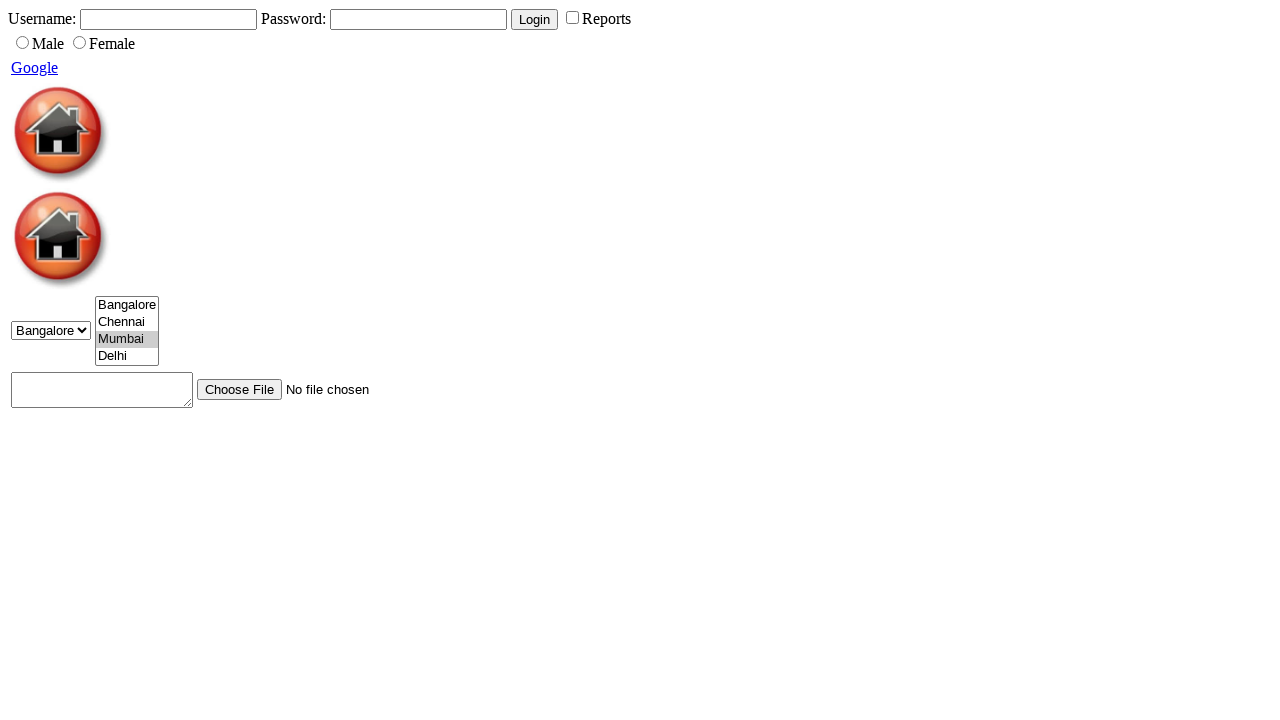

Selected option by index 1 (second option) from cities dropdown on #cities
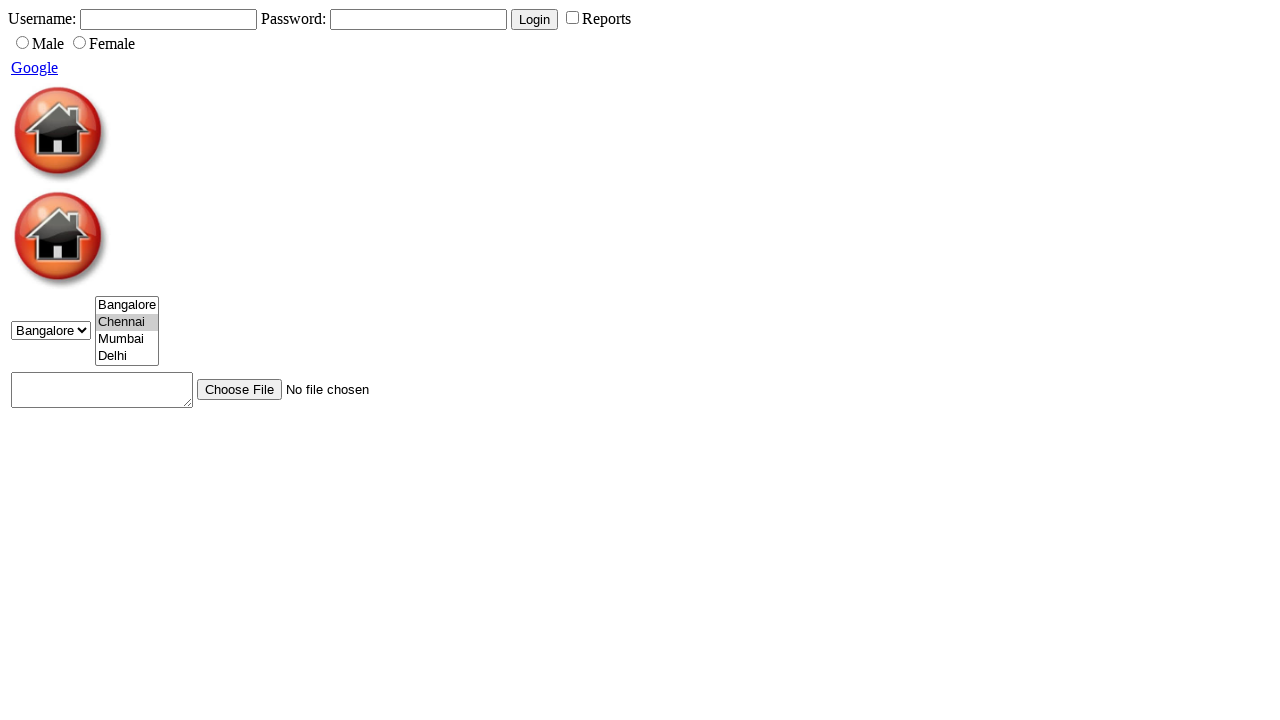

Verified cities dropdown is visible after selections
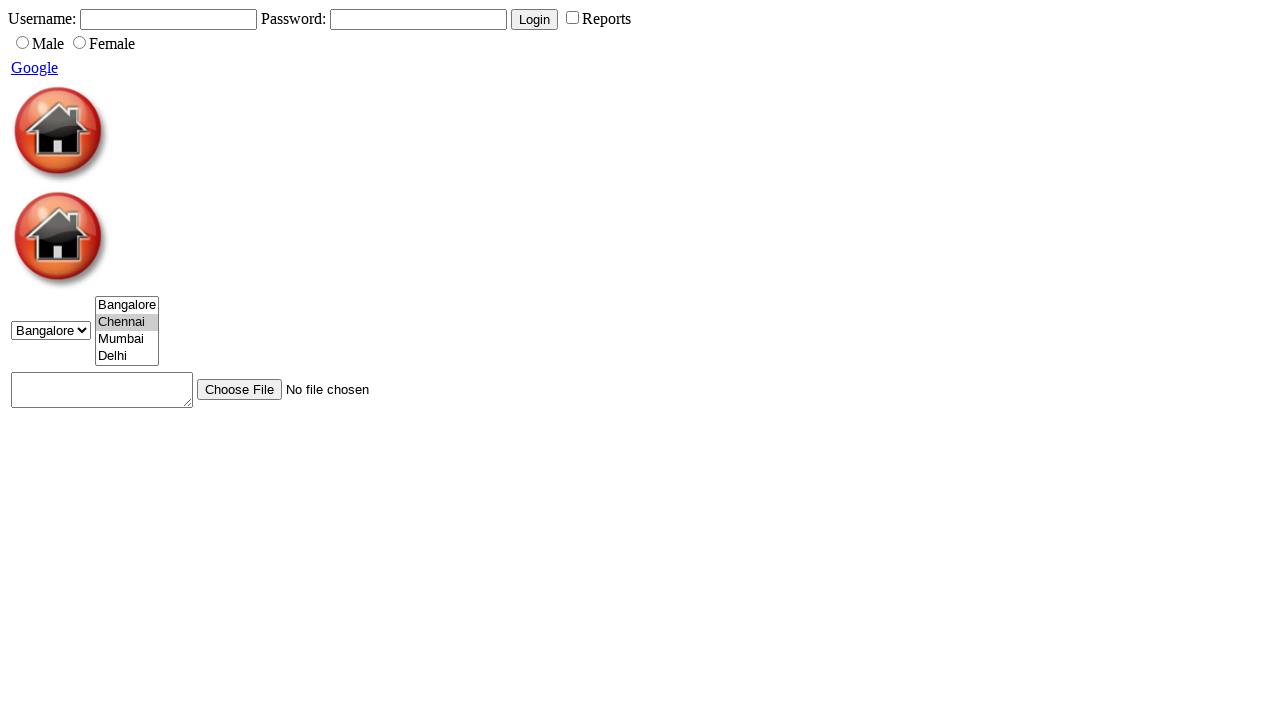

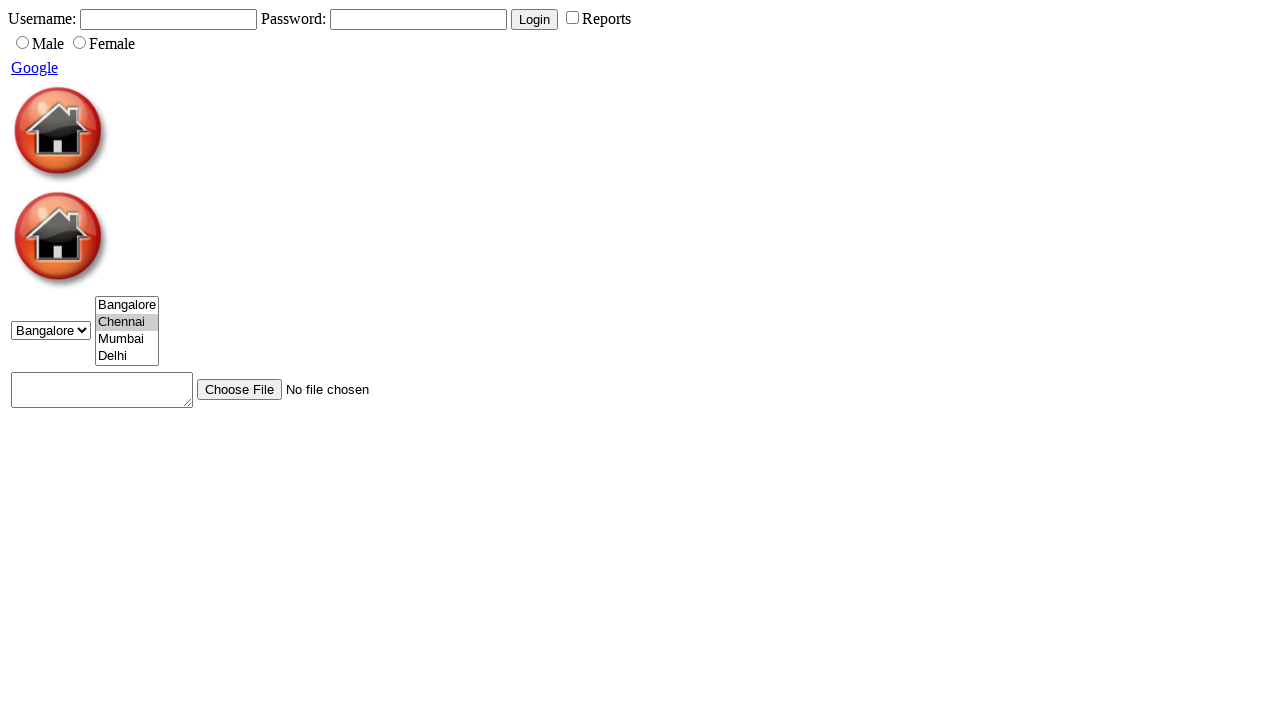